Opens the main page and clicks the sign-in button to navigate to the sign-in page

Starting URL: https://test.my-fork.com/

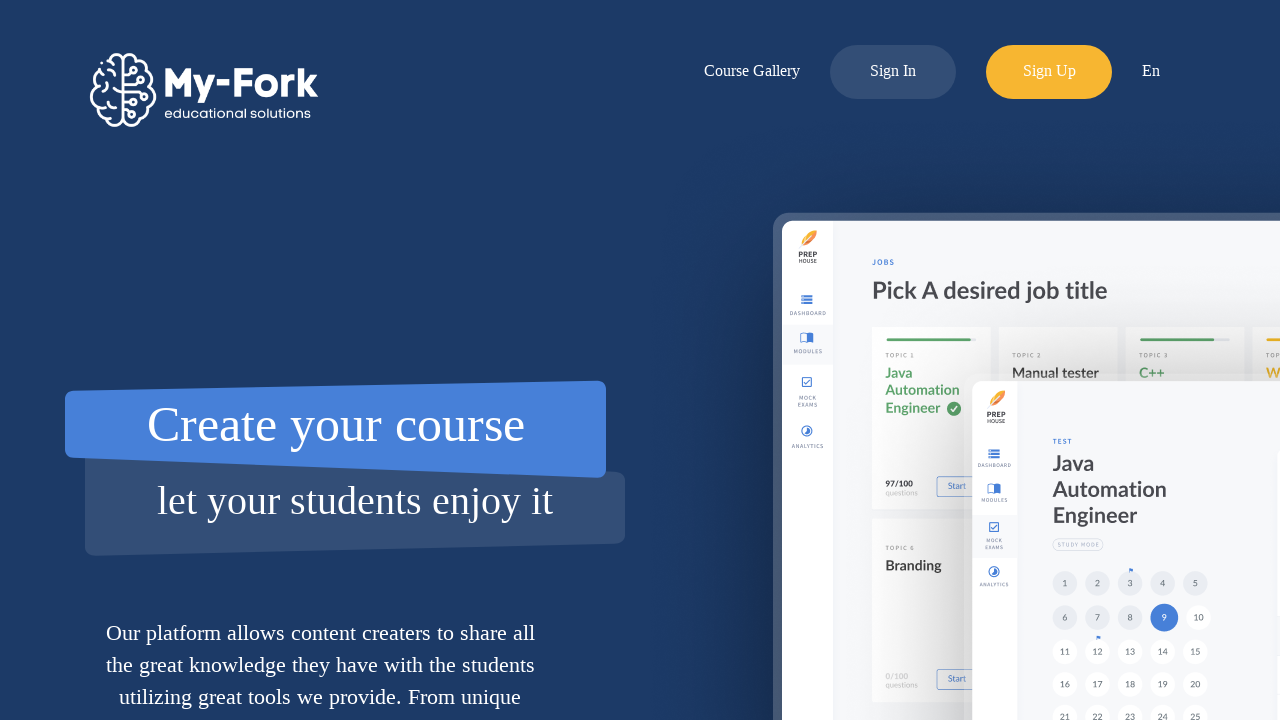

Navigated to main page at https://test.my-fork.com/
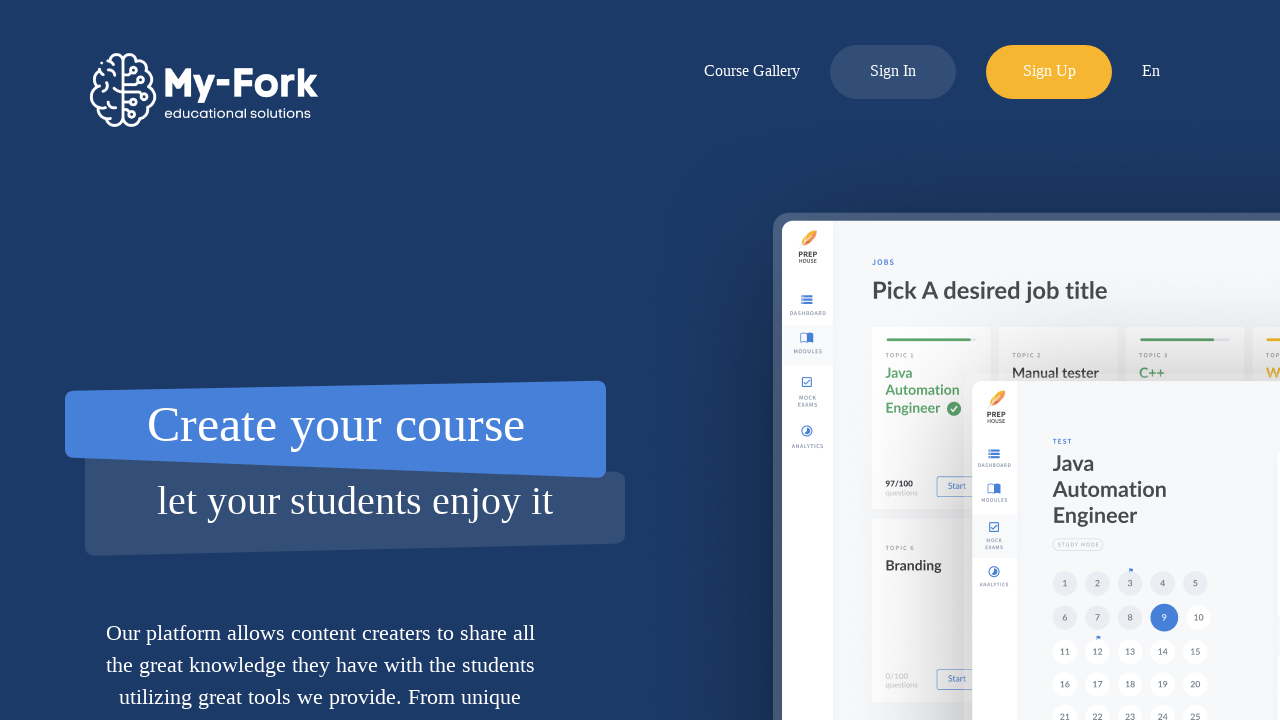

Clicked sign-in button to navigate to sign-in page at (893, 62) on #log-in-button
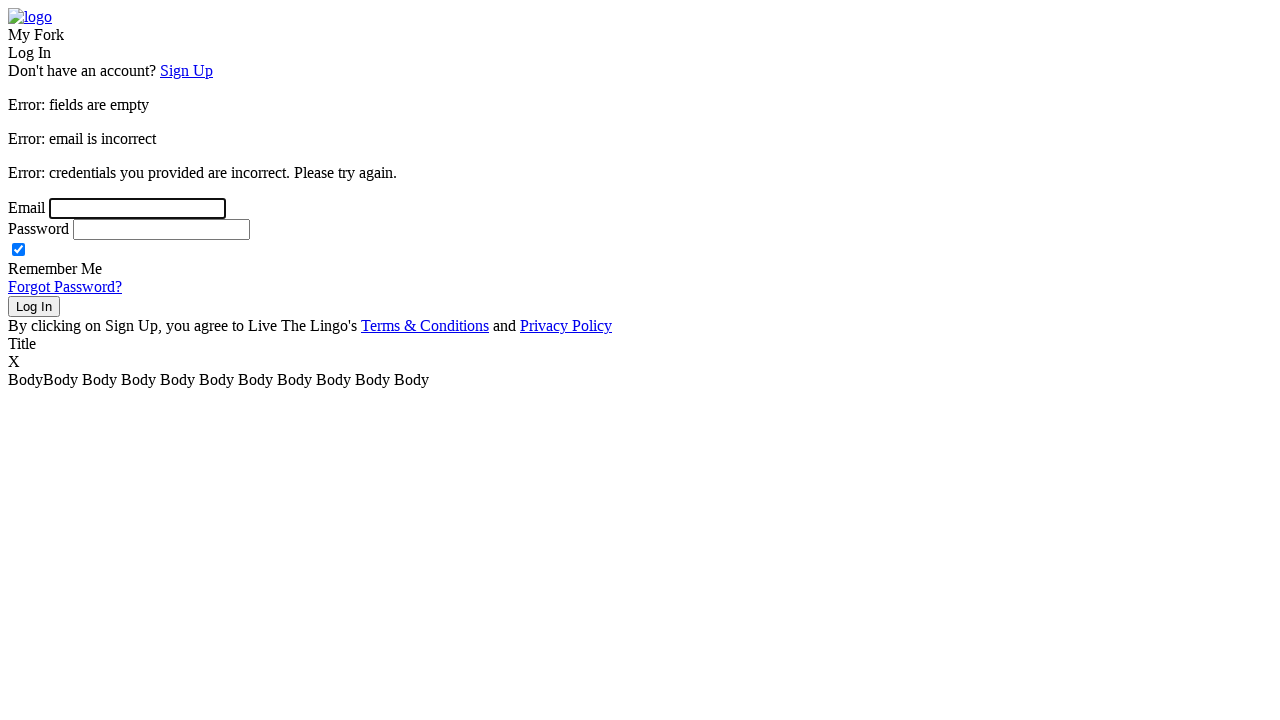

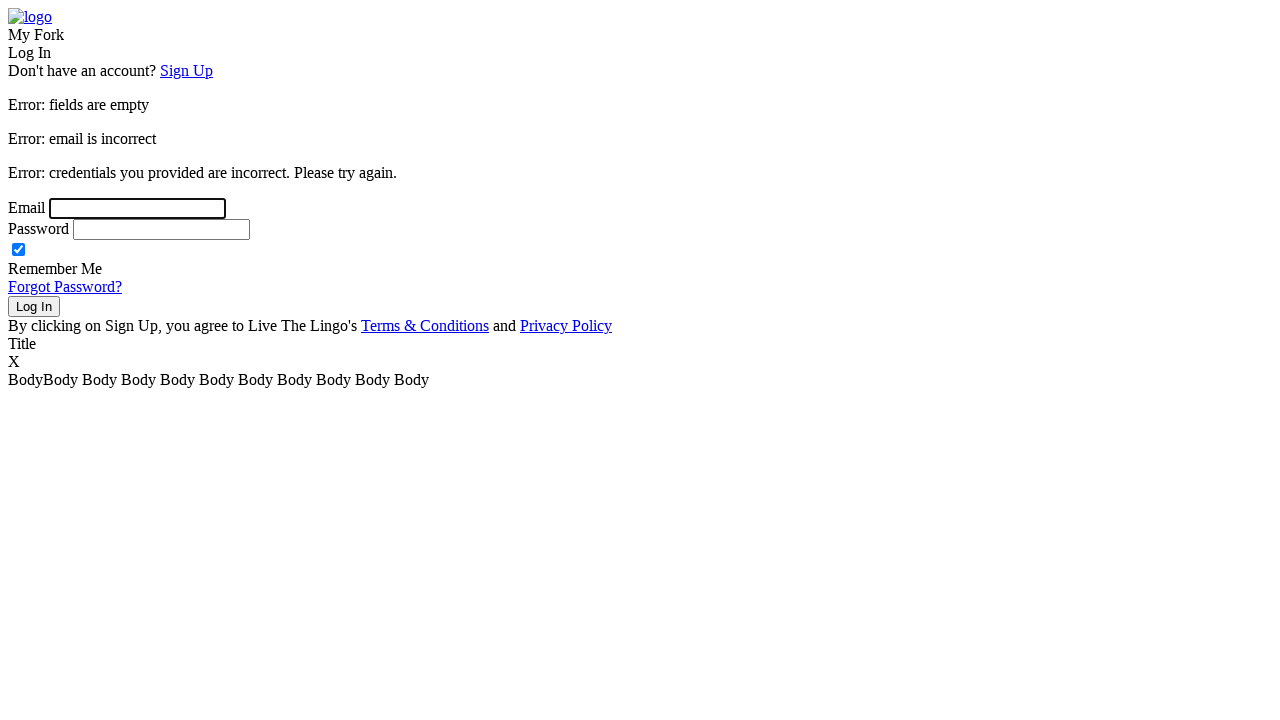